Tests basic browser navigation functionality including page refresh, getting URL/title, and browser back/forward navigation on the HDFC Bank website.

Starting URL: https://www.hdfcbank.com/

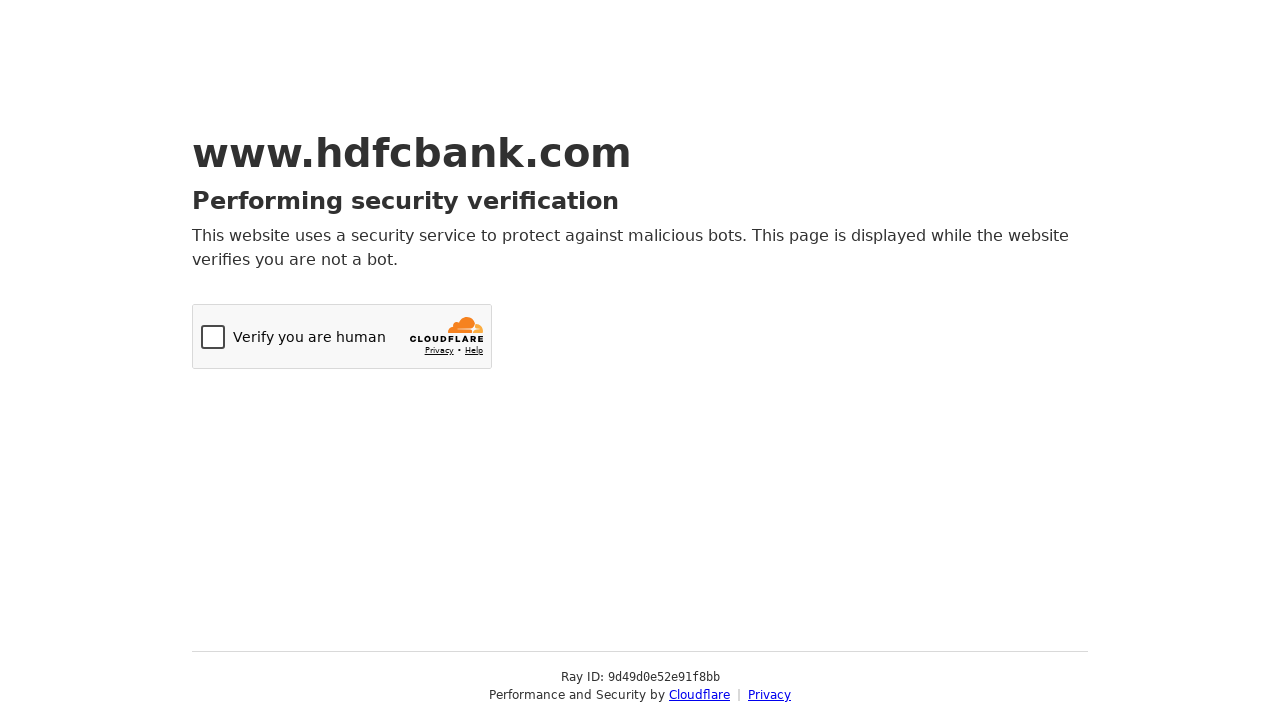

Waited for page to load (DOM content loaded)
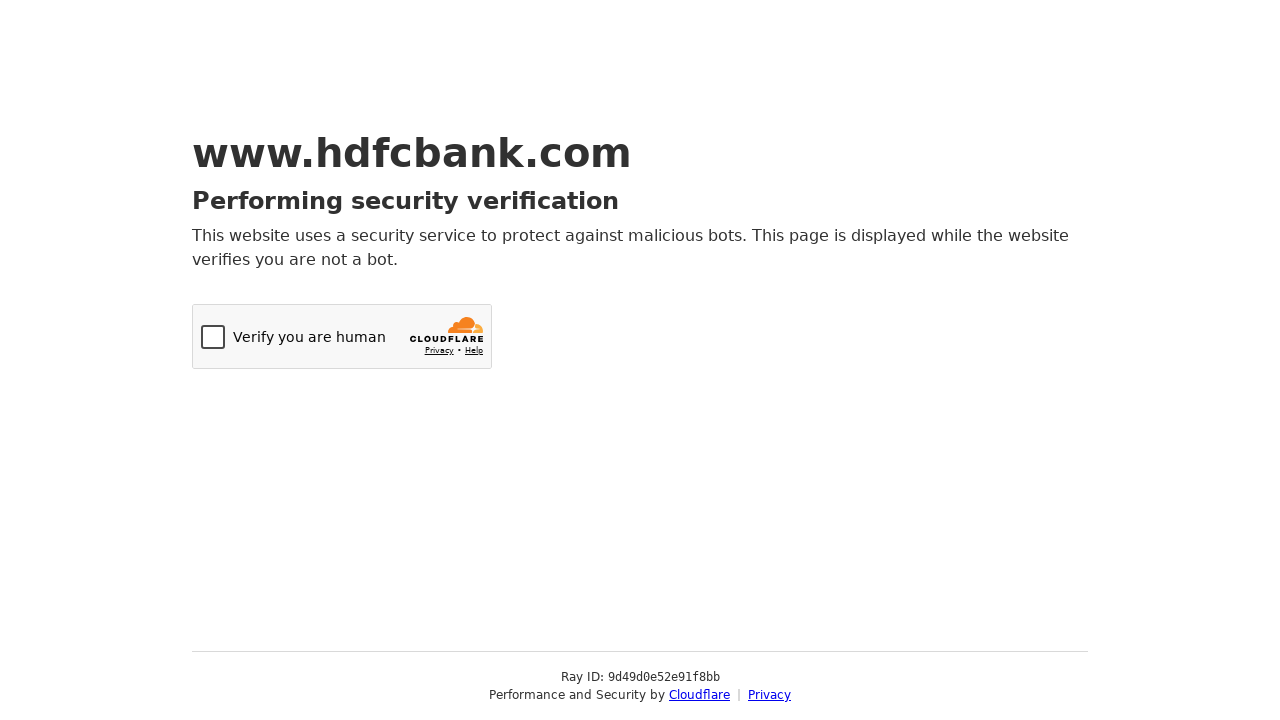

Refreshed the HDFC Bank page
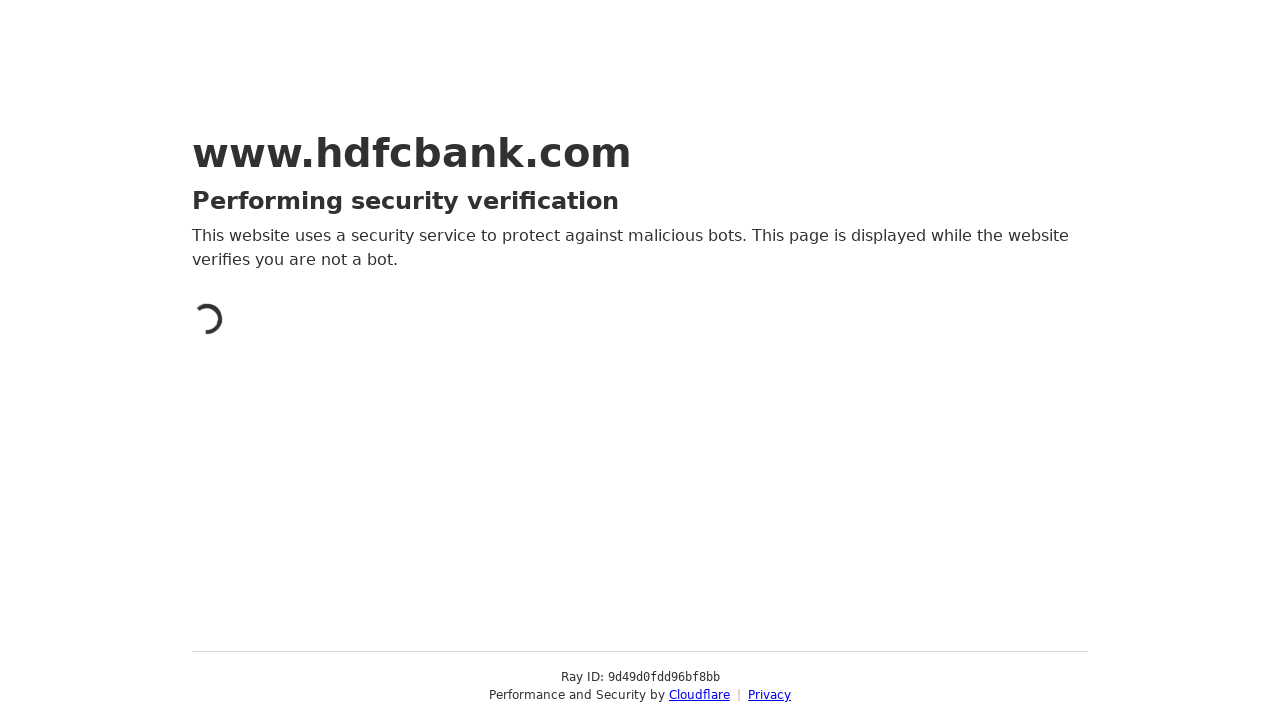

Retrieved current URL: https://www.hdfcbank.com/
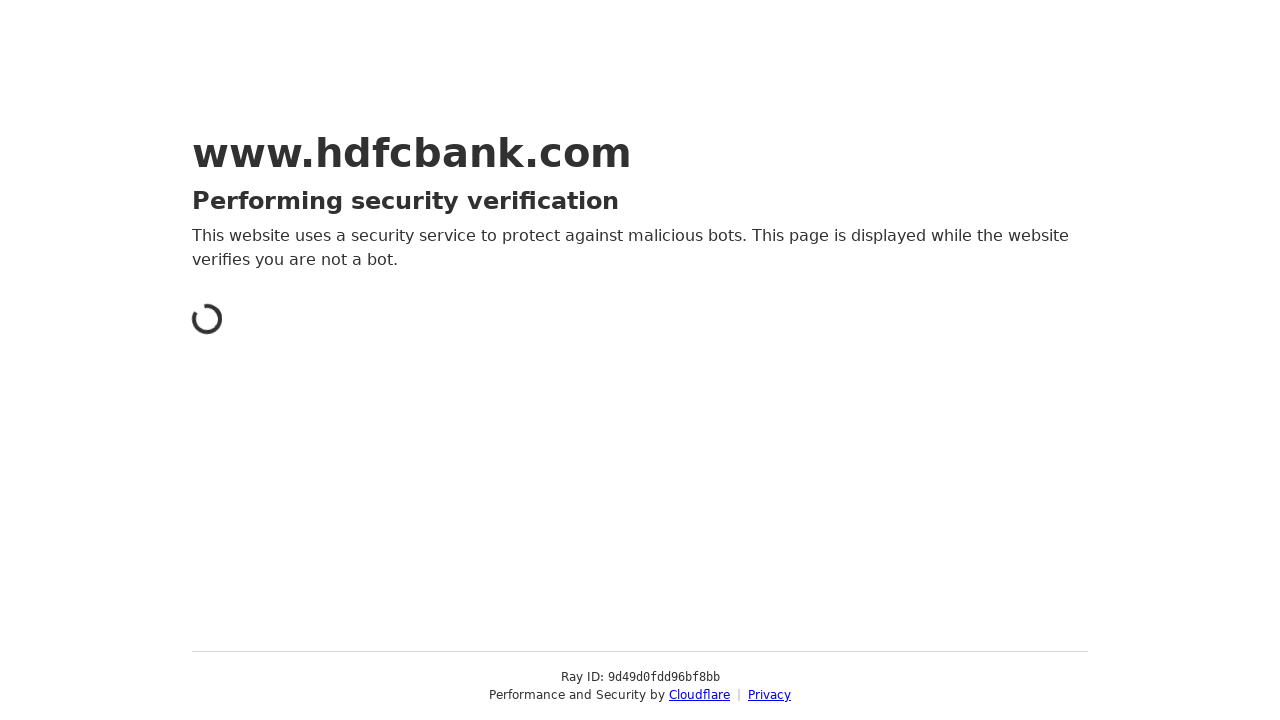

Retrieved page title: Just a moment...
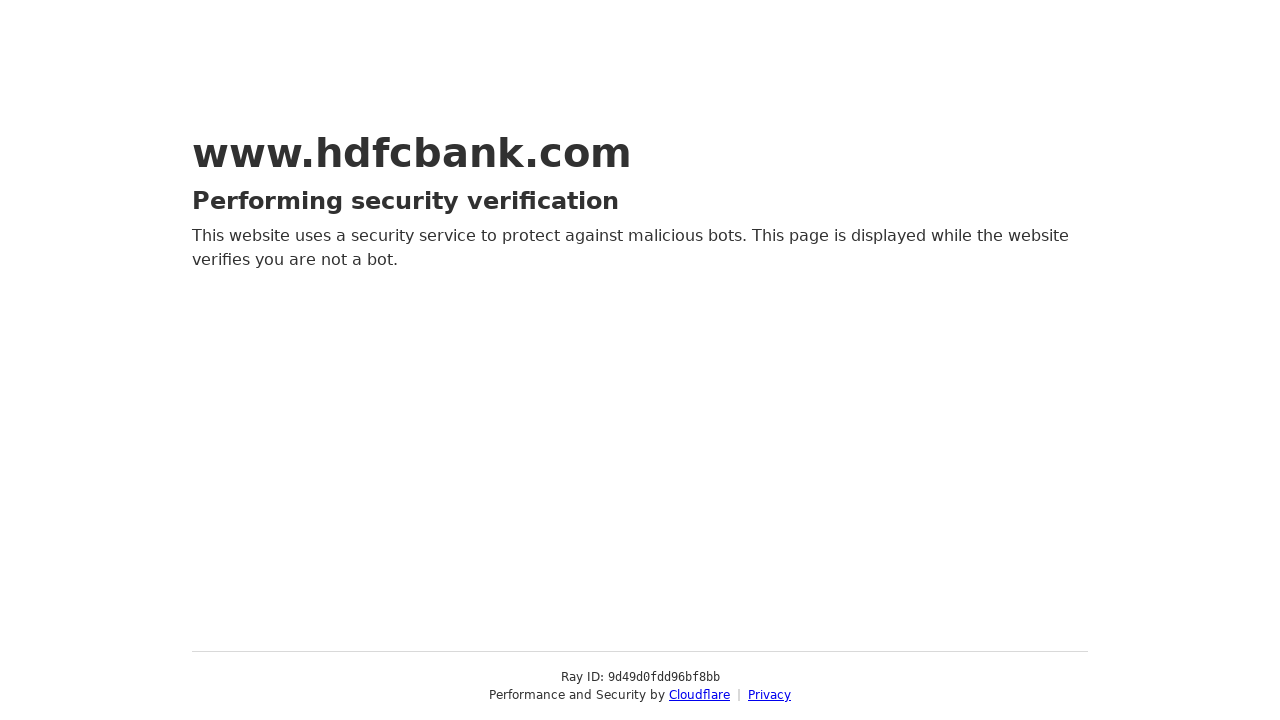

Navigated back using browser back button
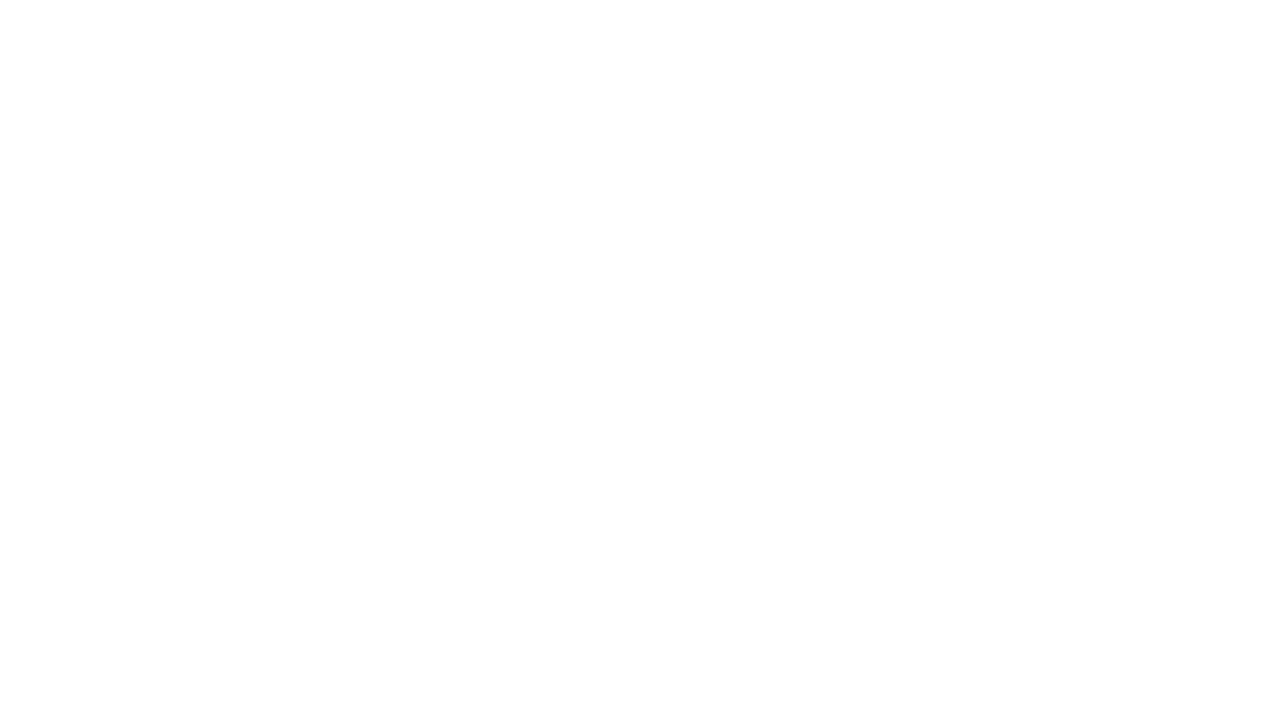

Waited for page to load after back navigation
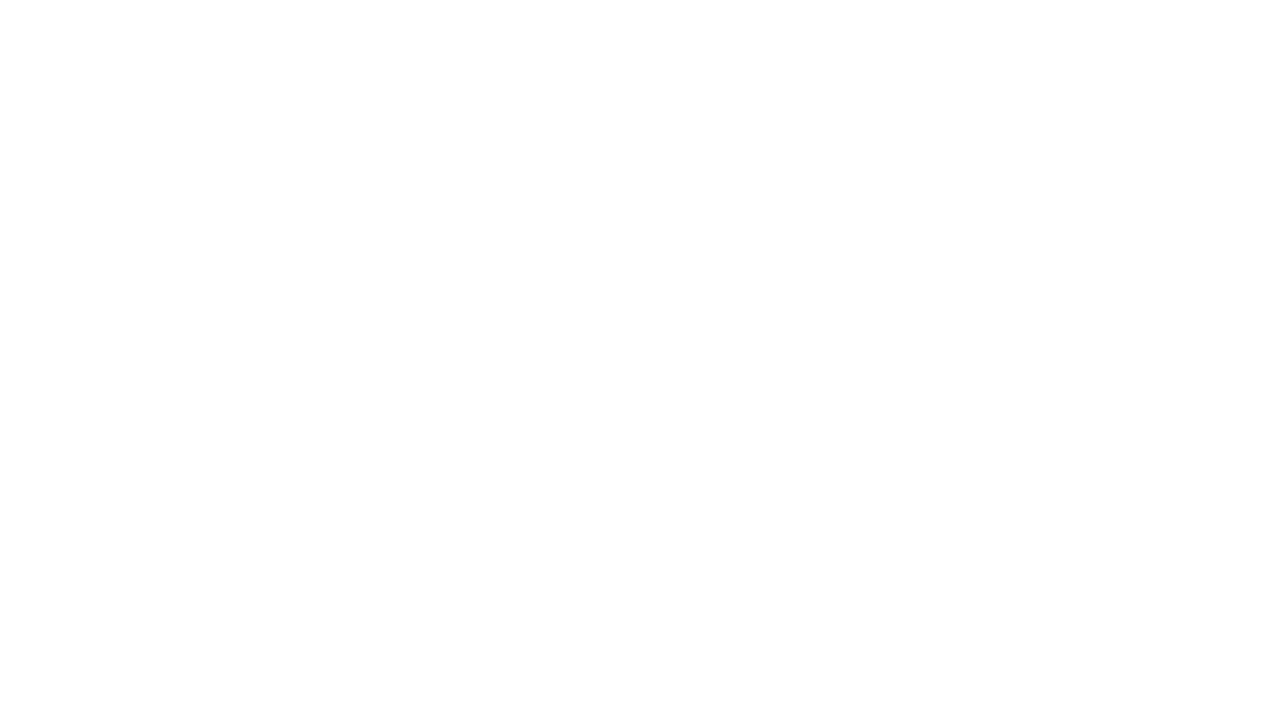

Navigated forward using browser forward button
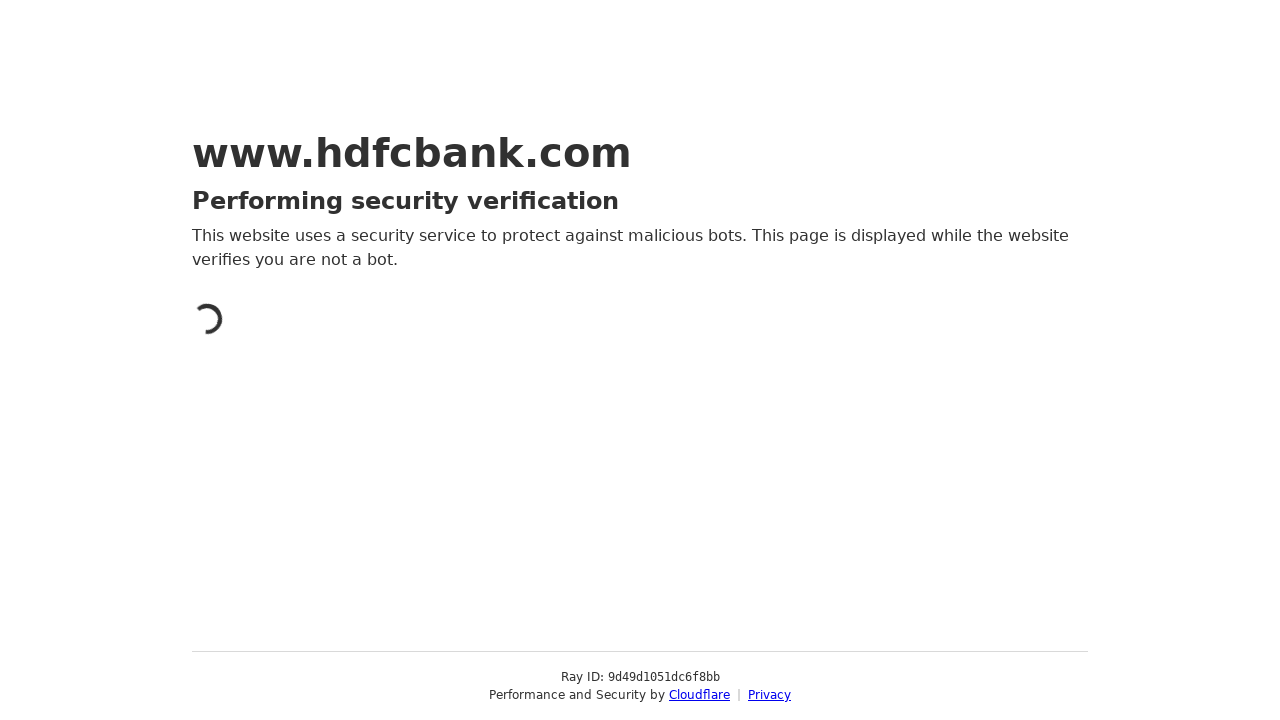

Waited for final page to load (DOM content loaded)
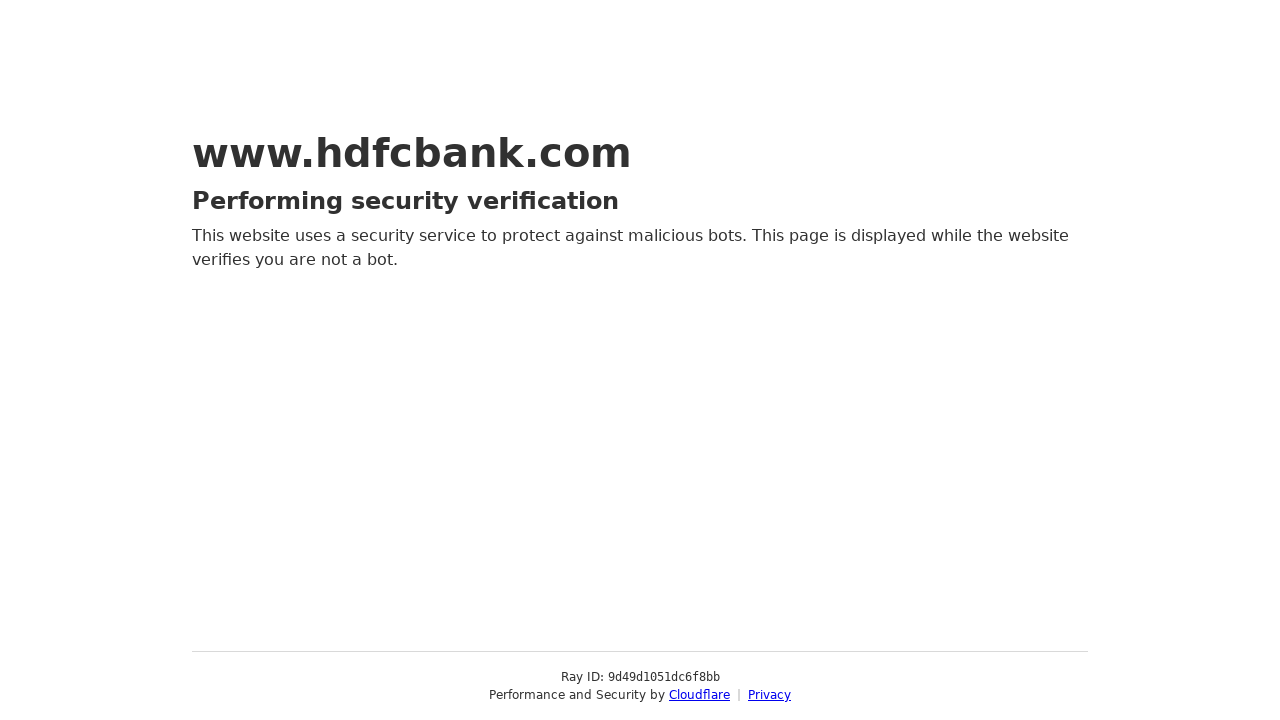

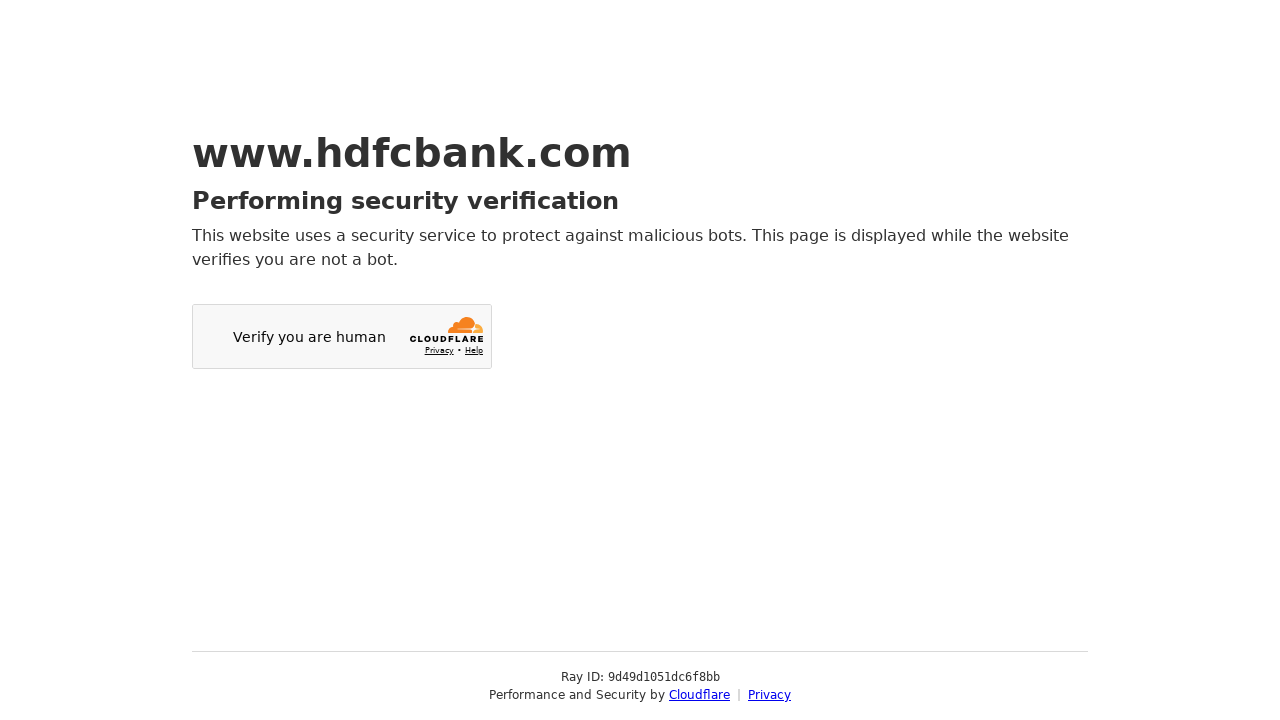